Navigates to the University of Pennsylvania directory search page and waits for it to load.

Starting URL: https://directory.apps.upenn.edu/directory/jsp/fast2.do

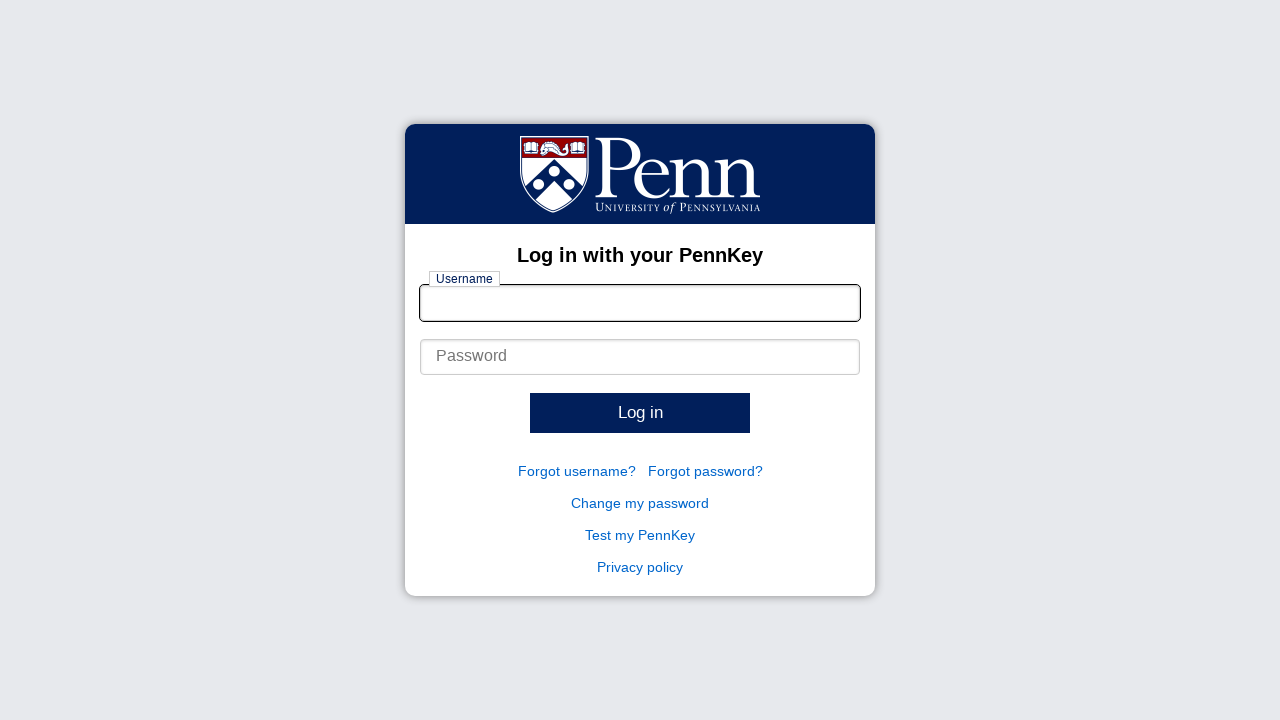

Navigated to University of Pennsylvania directory search page
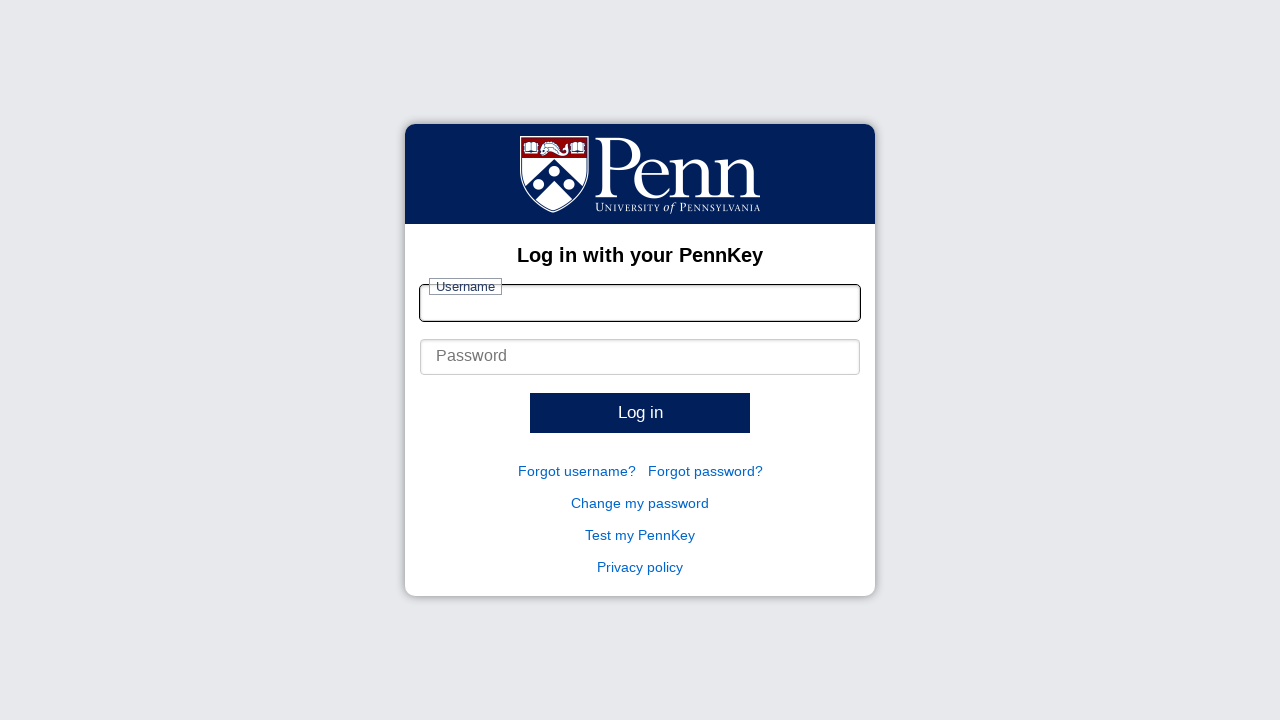

Page DOM content loaded
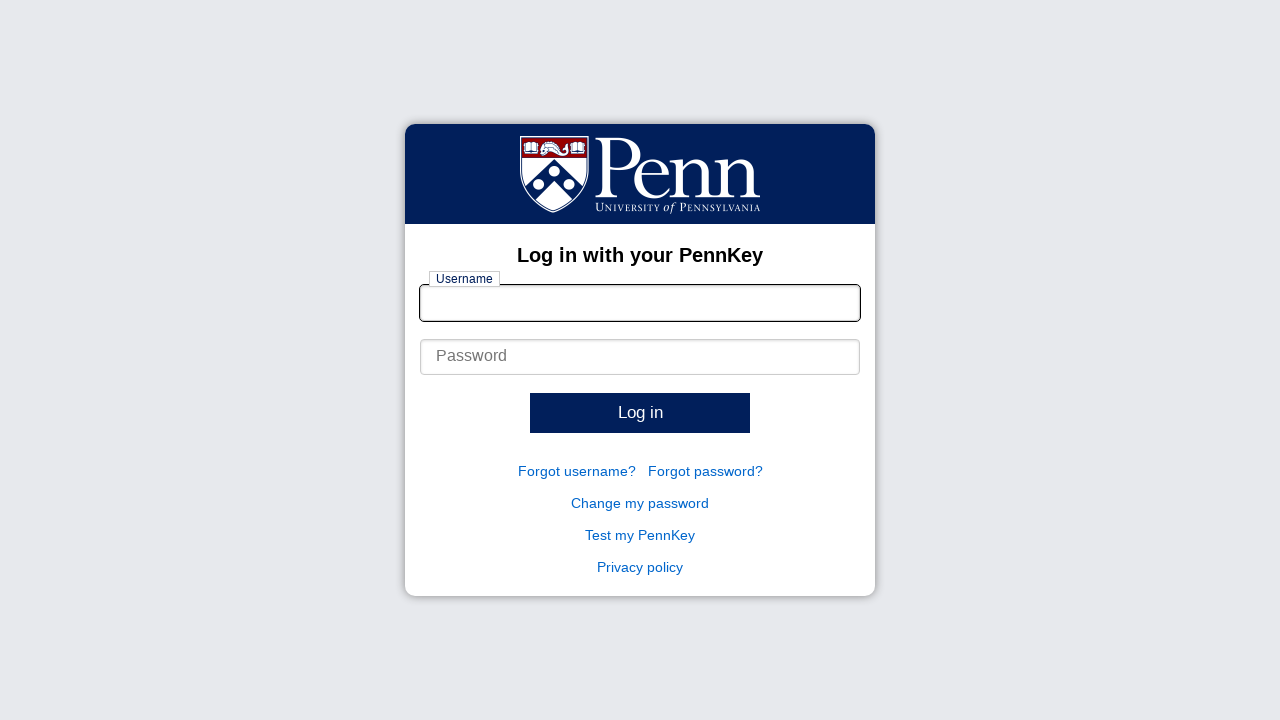

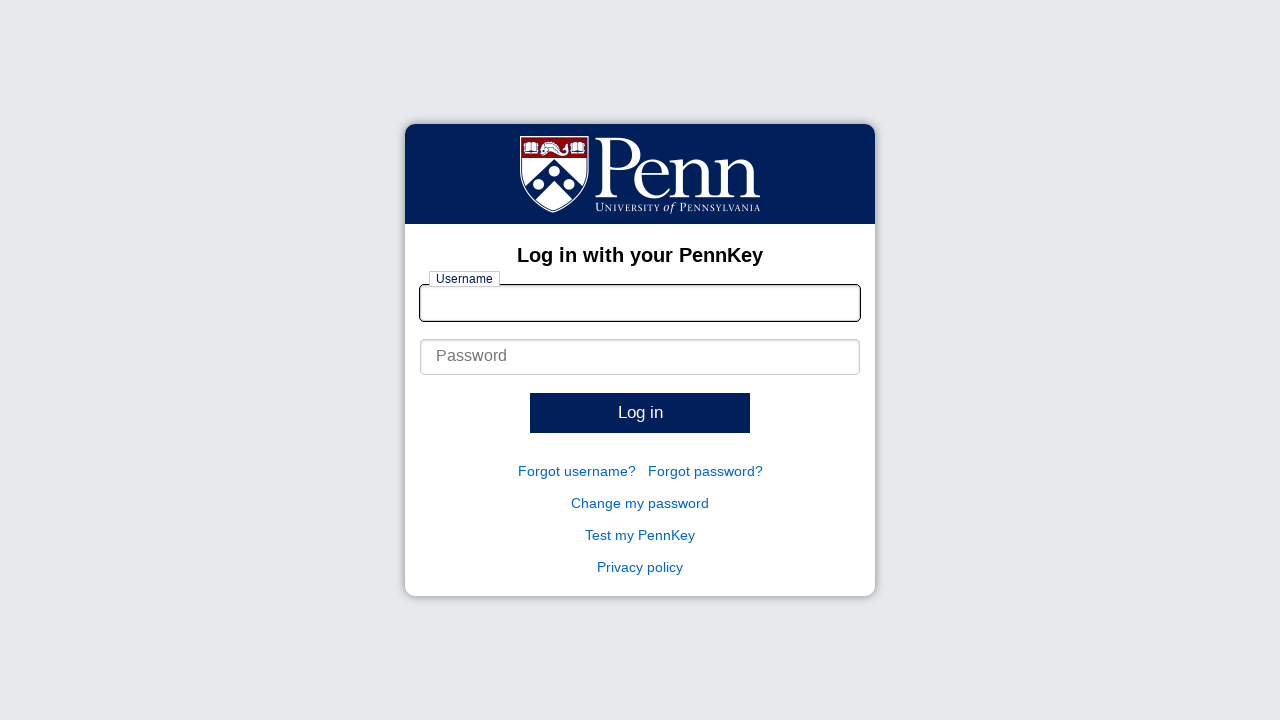